Tests the Python.org website by navigating to the homepage, verifying the page title contains "Python", searching for "selenium" using the search box, and submitting the search.

Starting URL: http://www.python.org

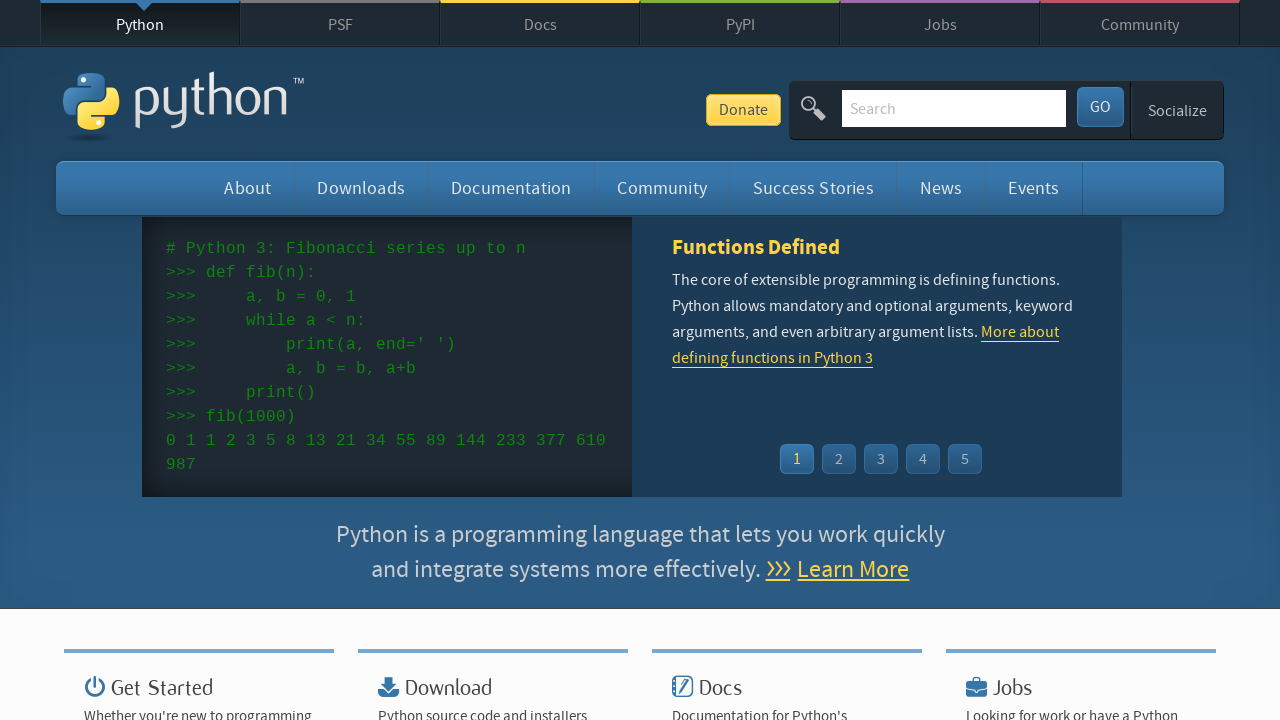

Navigated to Python.org homepage
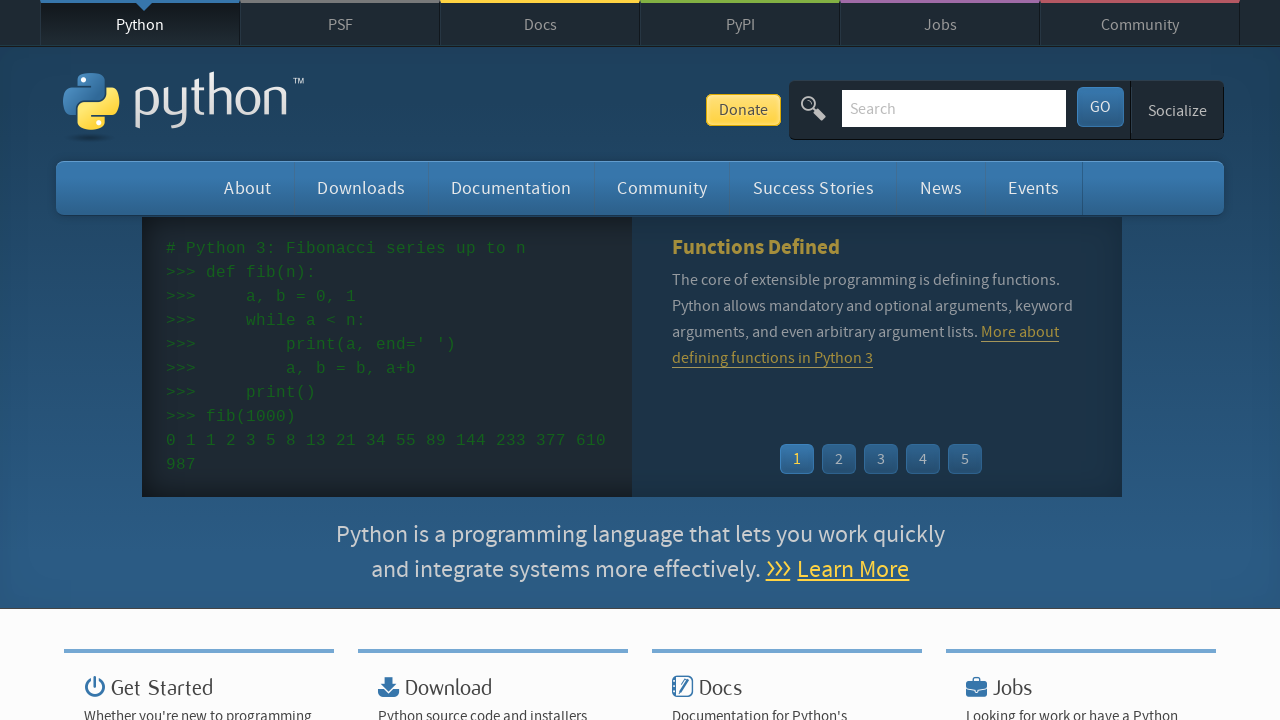

Verified page title contains 'Python'
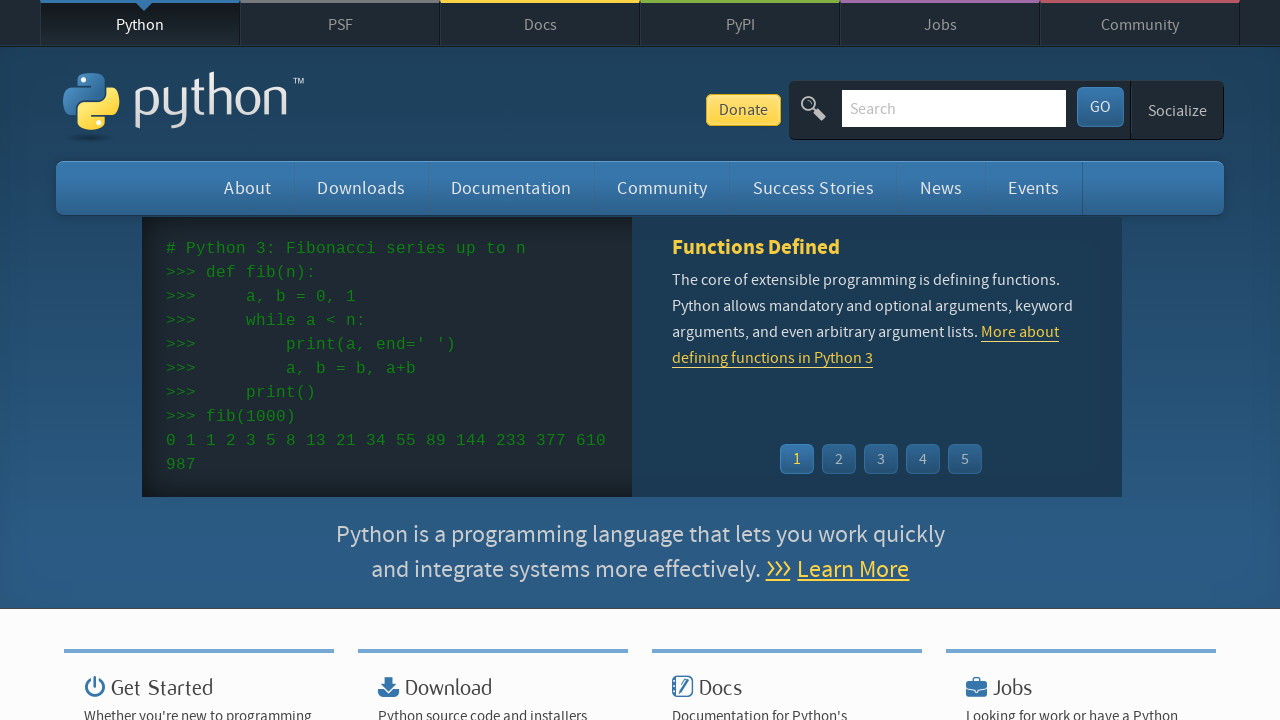

Filled search box with 'selenium' on input[name='q']
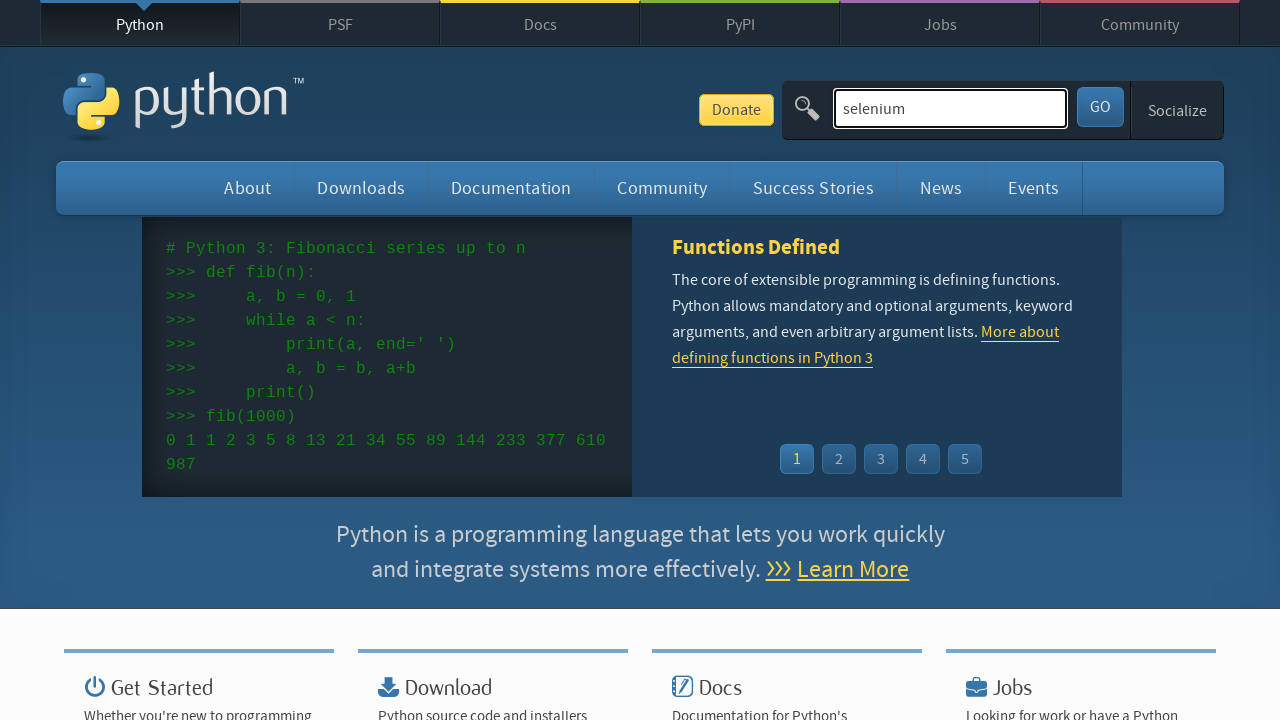

Submitted search by pressing Enter on input[name='q']
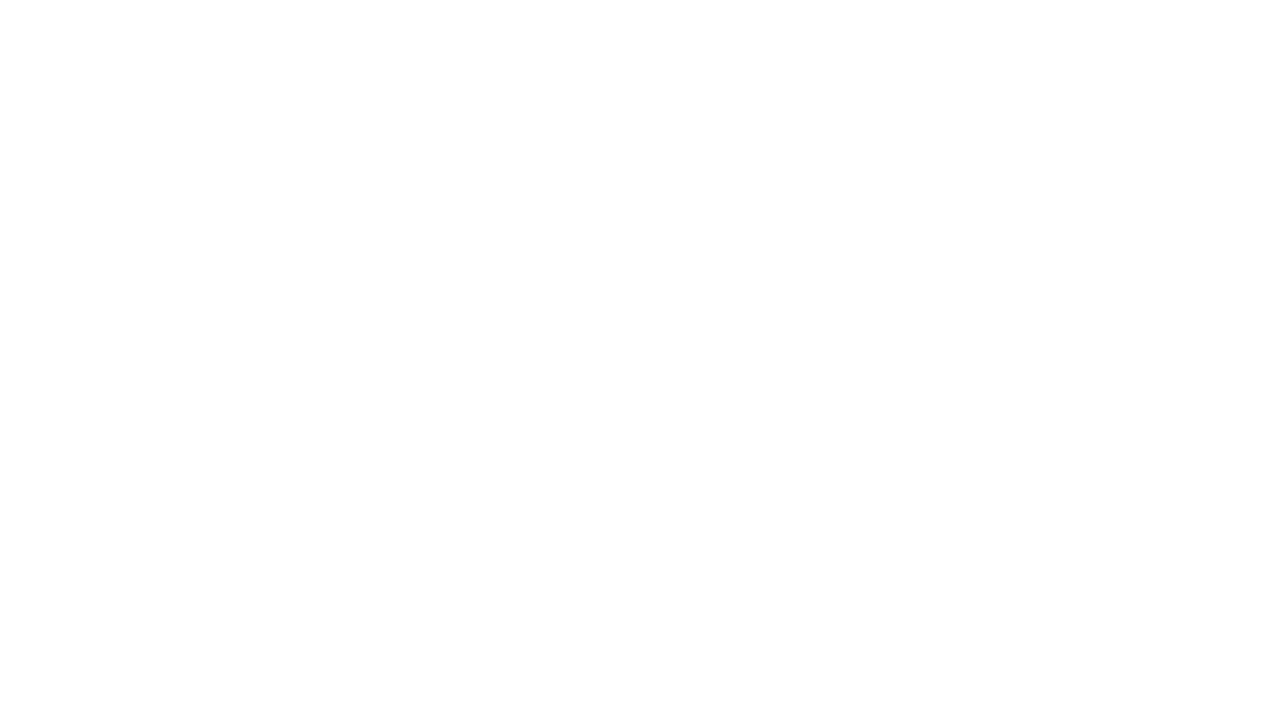

Search results page loaded and network idle
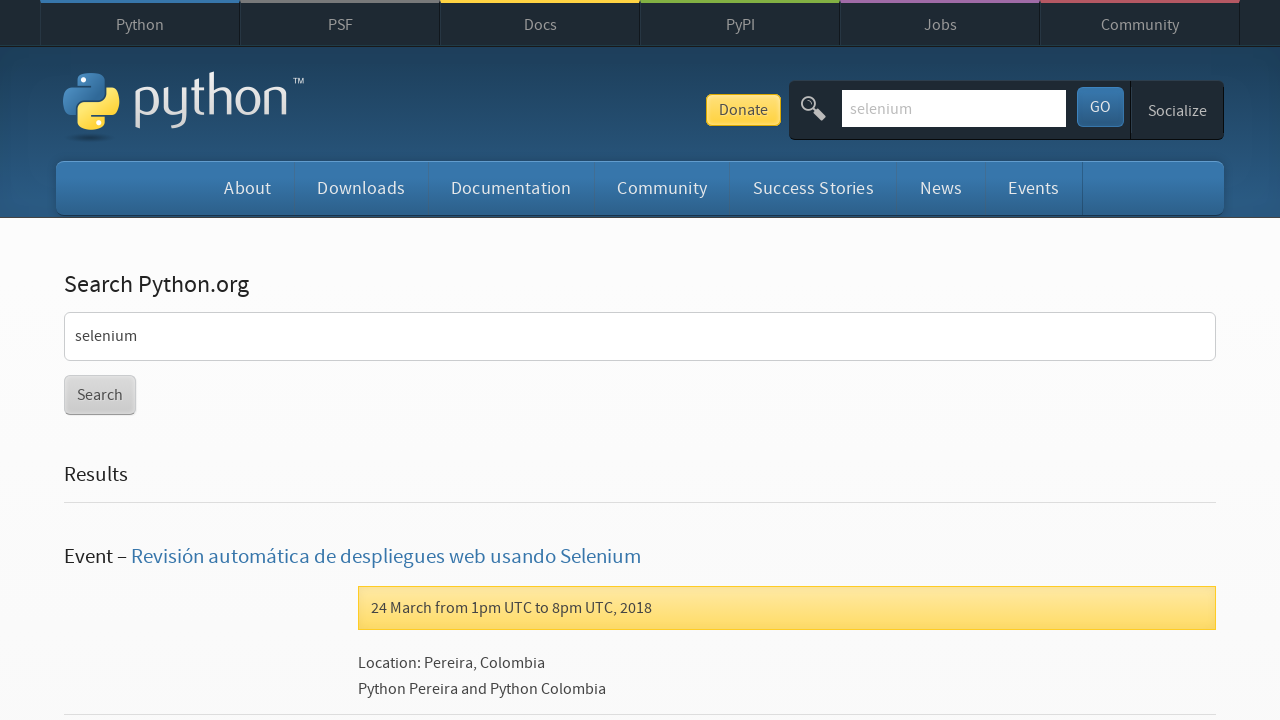

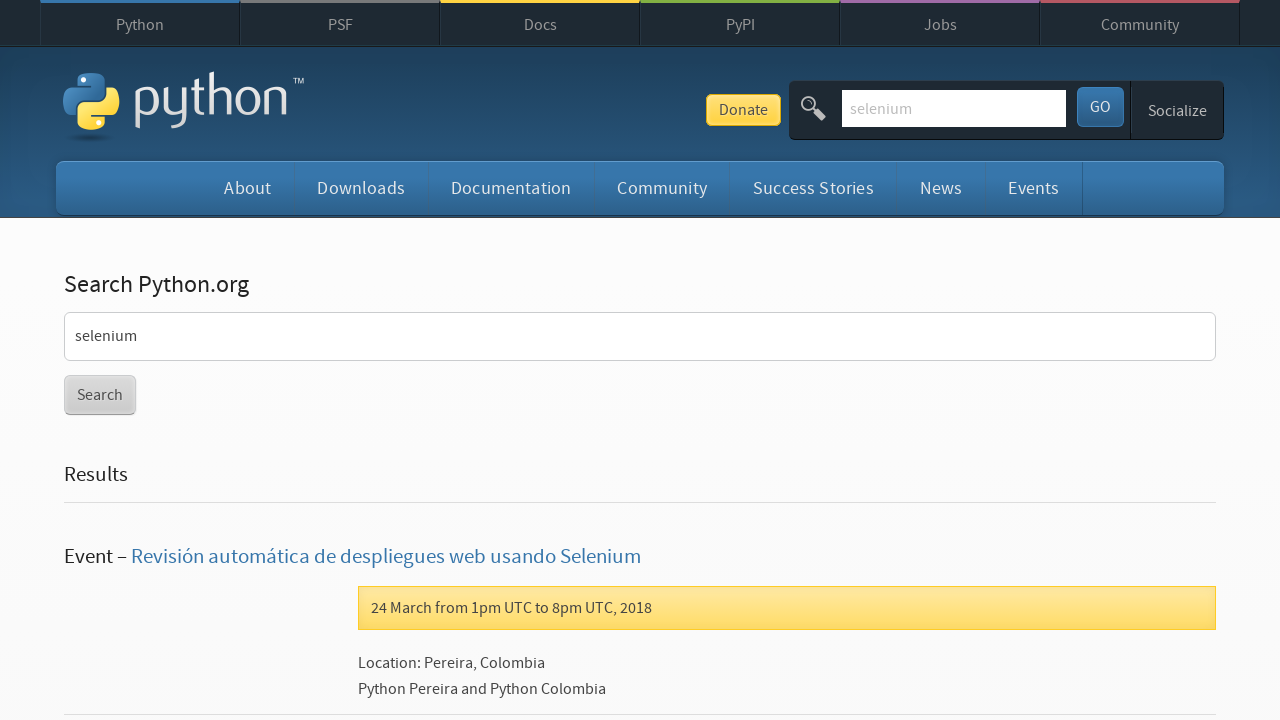